Tests the Jewelry dropdown menu functionality on JCPenney website by clicking on the Jewelry menu item and verifying it displays the correct text

Starting URL: https://www.jcpenney.com/

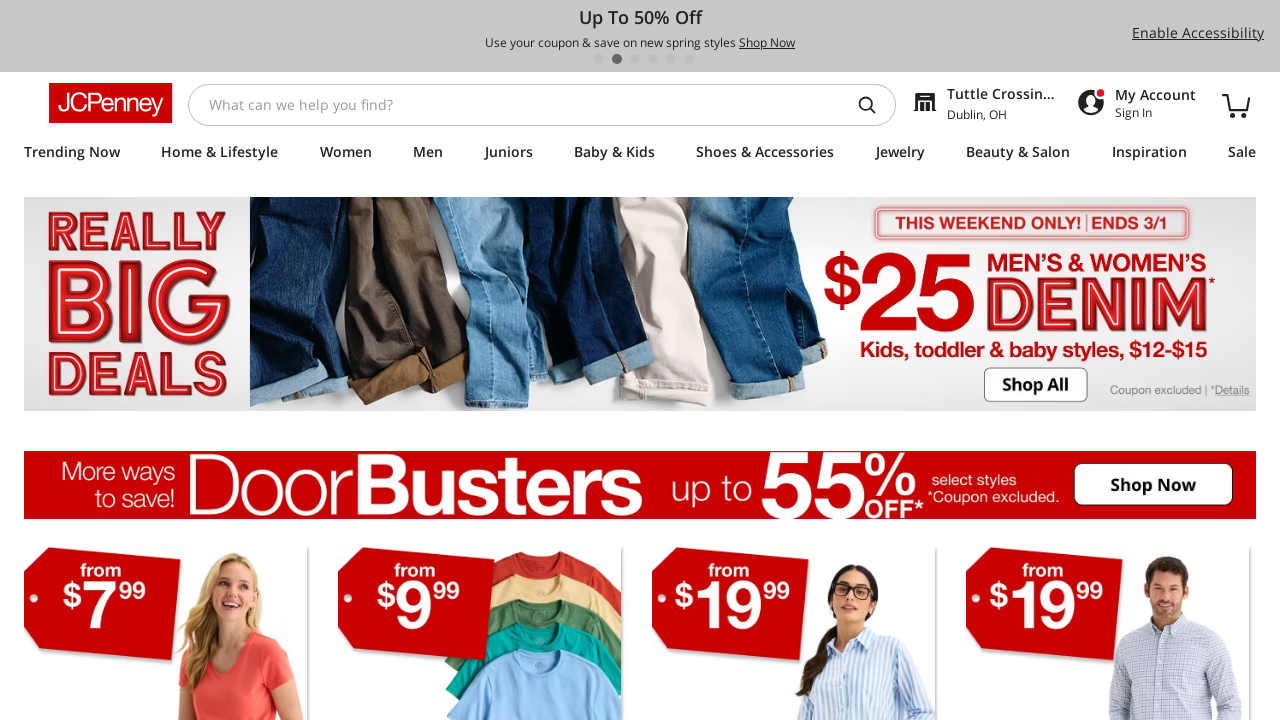

Clicked on Jewelry dropdown menu item at (900, 155) on #subMenuLevel1 > li:nth-child(8) > div
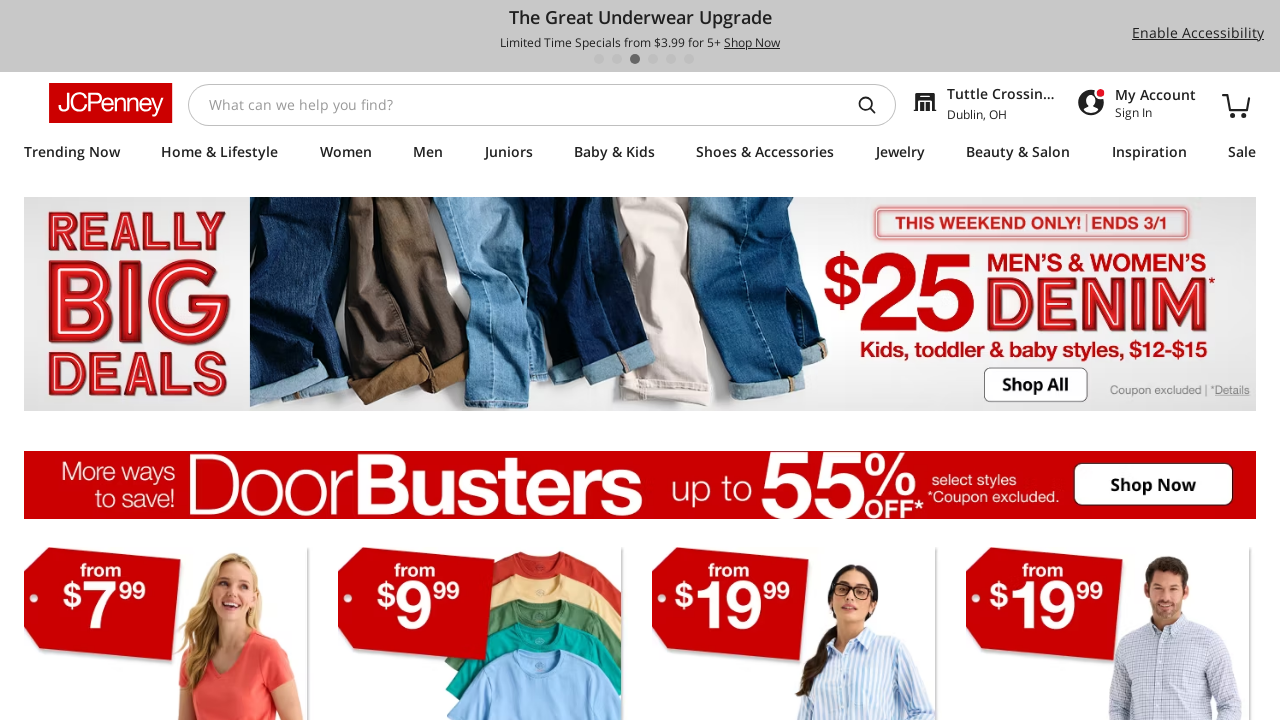

Located Jewelry menu element
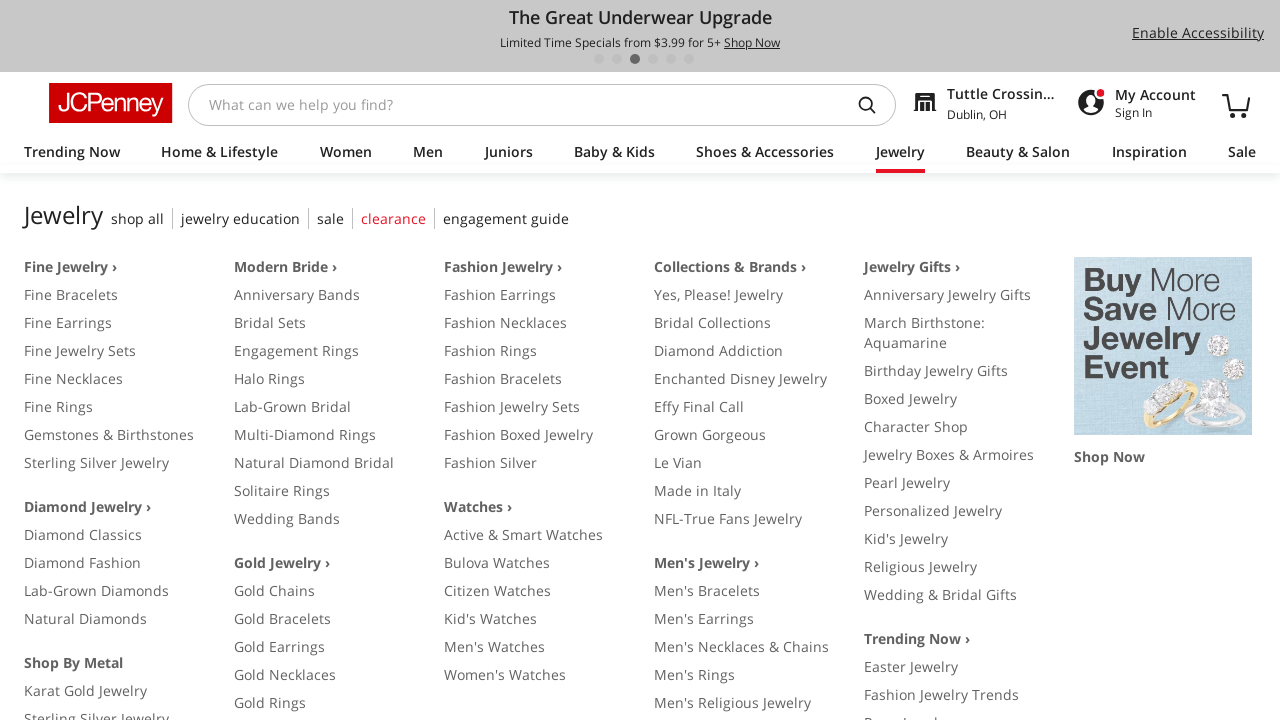

Retrieved text content from Jewelry menu element
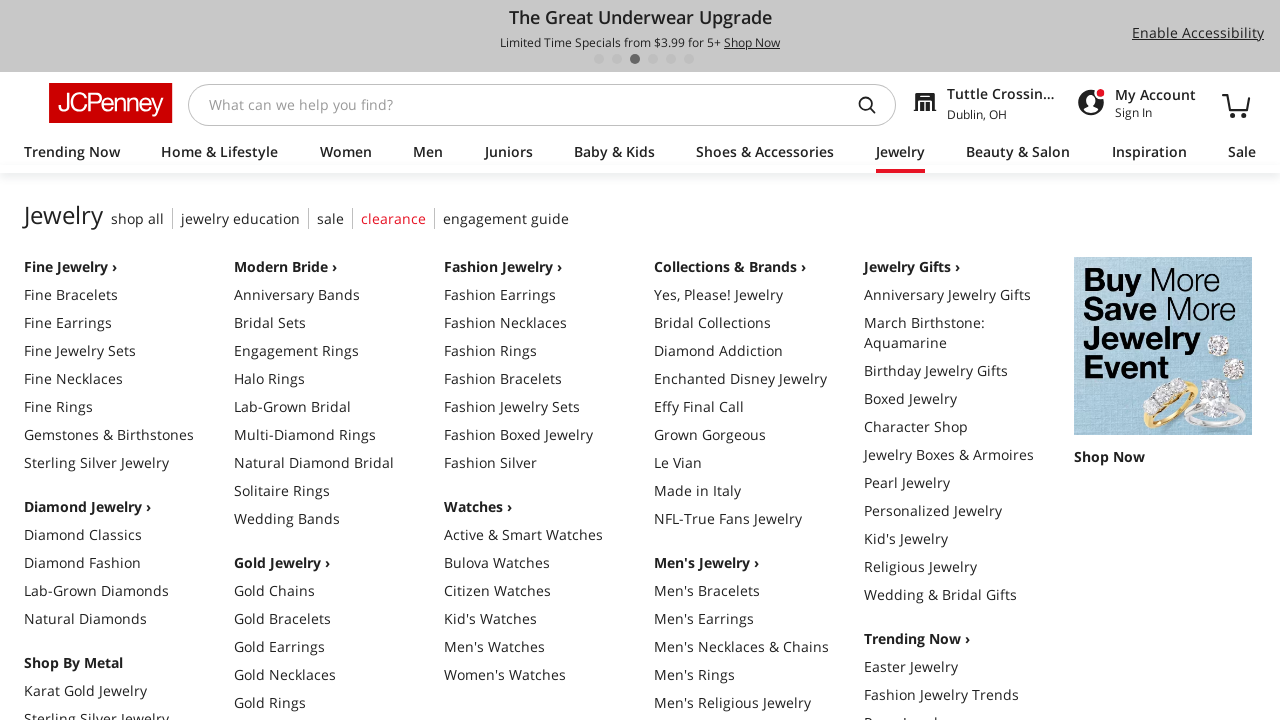

Verified Jewelry menu text displays correctly as 'Jewelry'
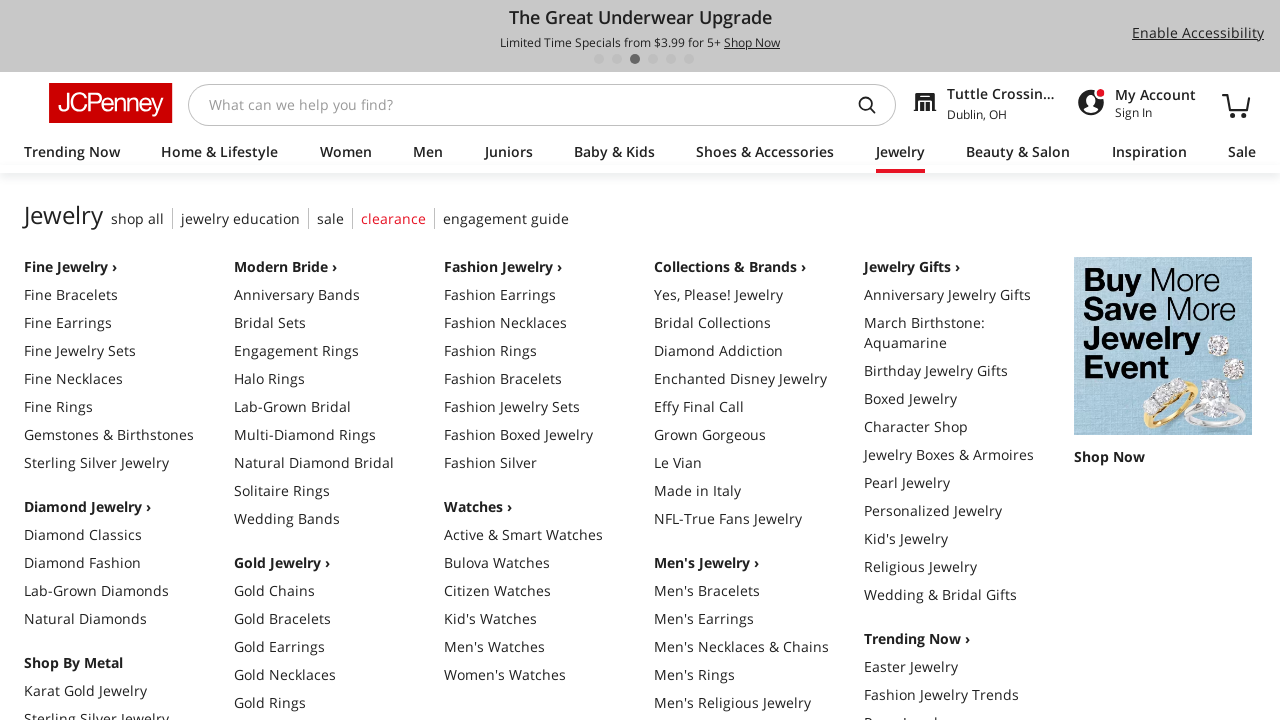

Waited for page to stabilize
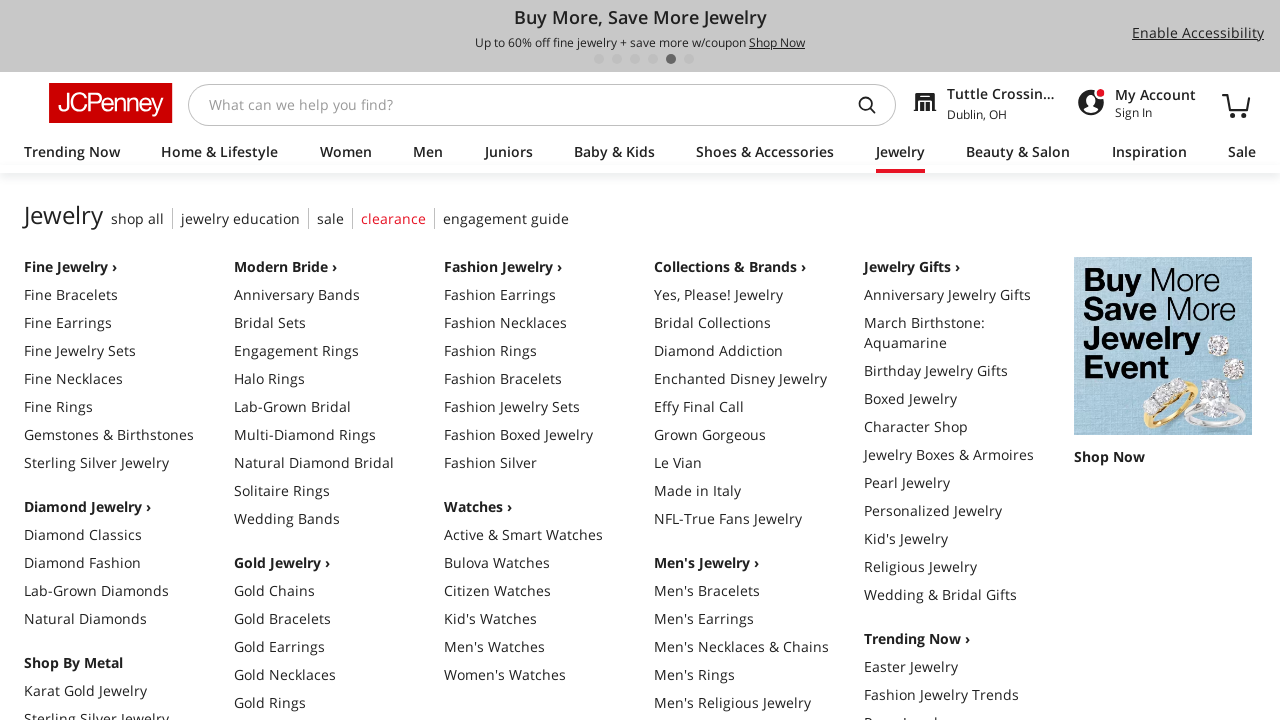

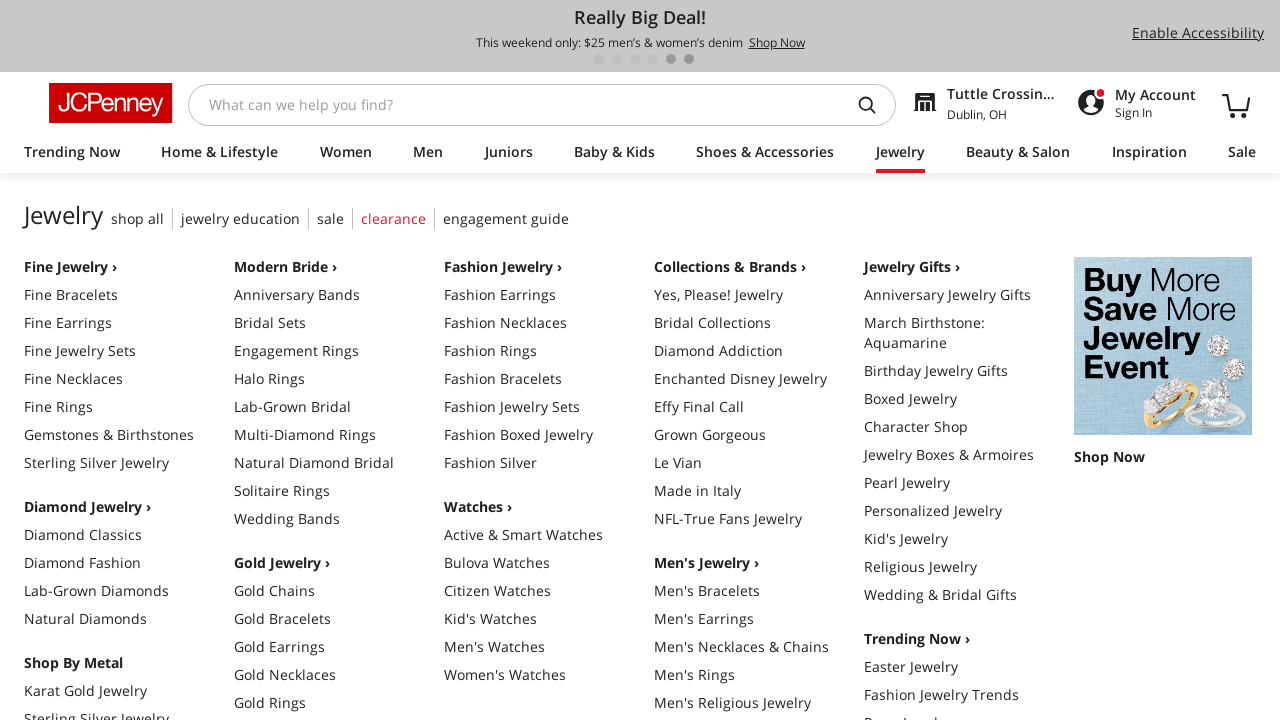